Tests a jQuery dropdown combo tree by clicking the input field to open the dropdown and selecting a specific choice from the list

Starting URL: https://www.jqueryscript.net/demo/Drop-Down-Combo-Tree/

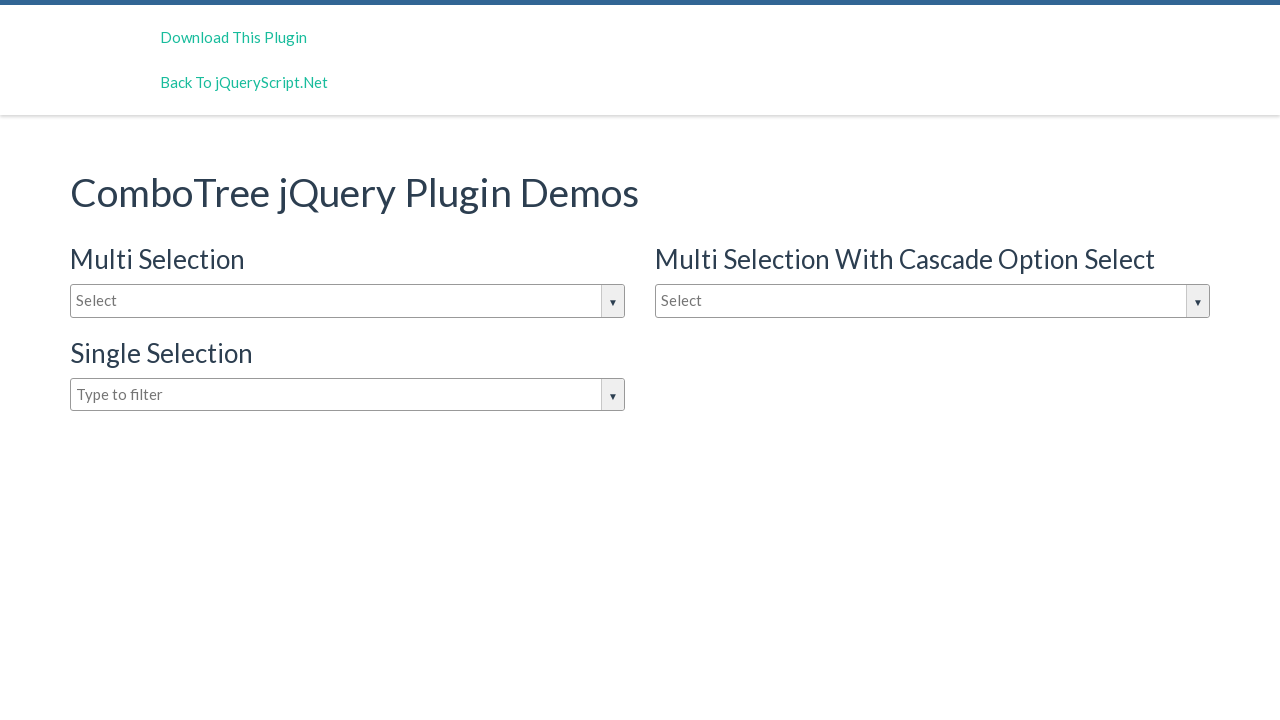

Clicked dropdown input field to open combo tree at (348, 301) on input#justAnInputBox
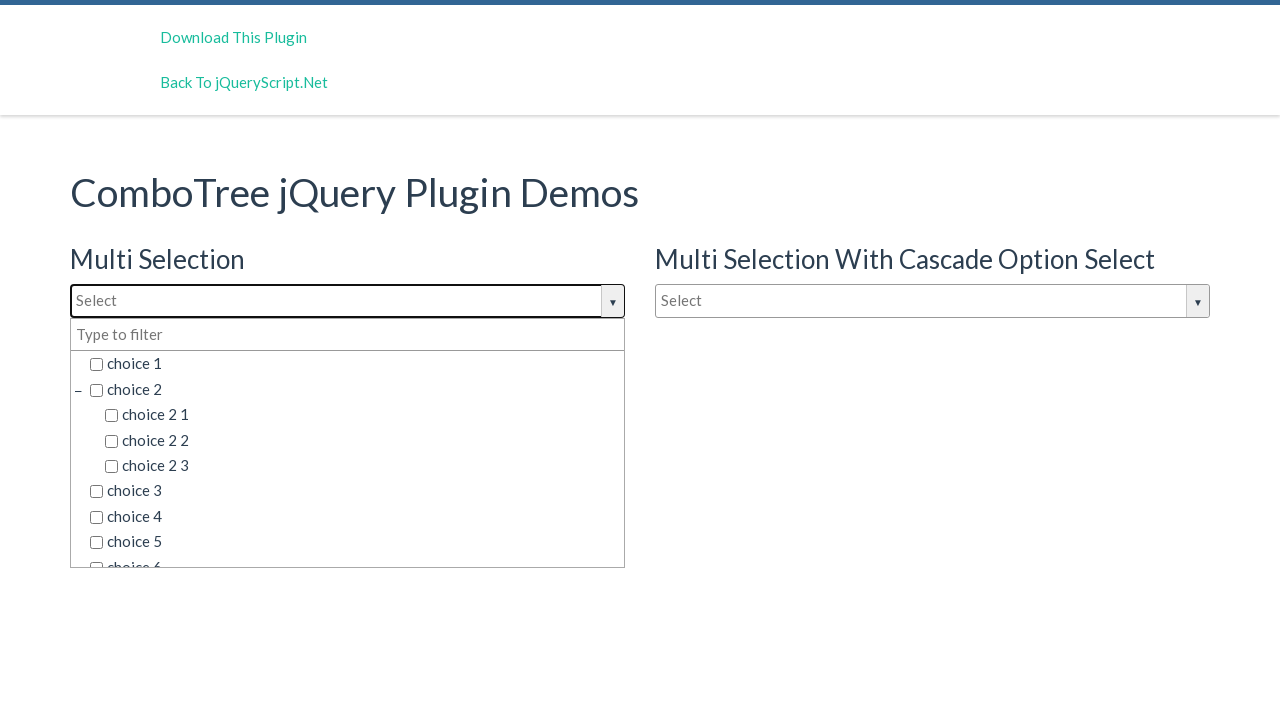

Dropdown items appeared
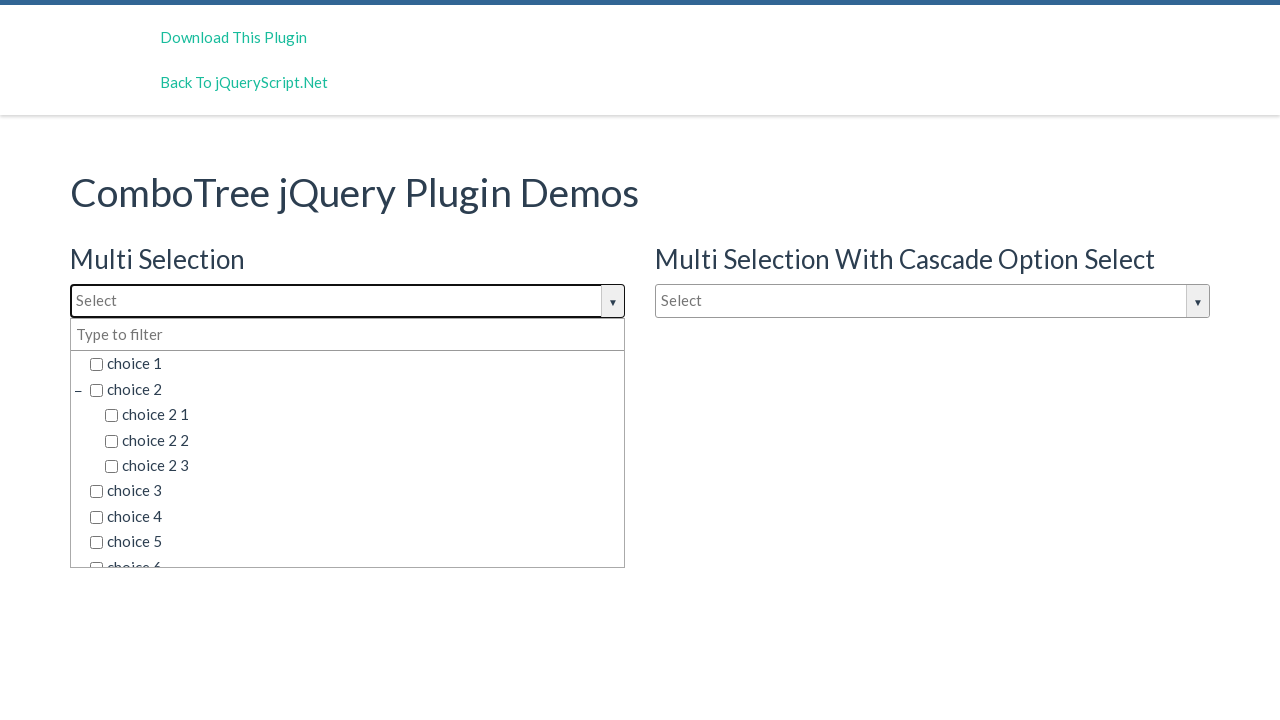

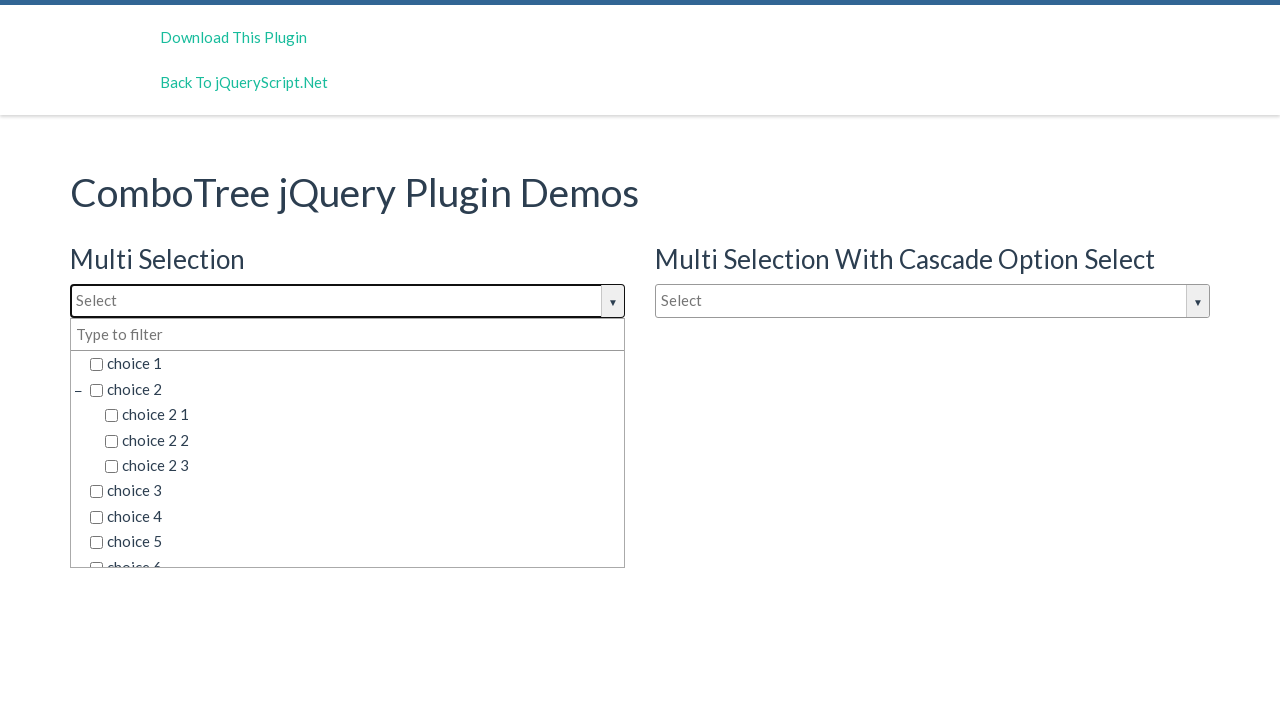